Tests mouse right-click functionality by performing a context click on a button and verifying that the context menu items appear with their expected text content.

Starting URL: https://swisnl.github.io/jQuery-contextMenu/demo.html

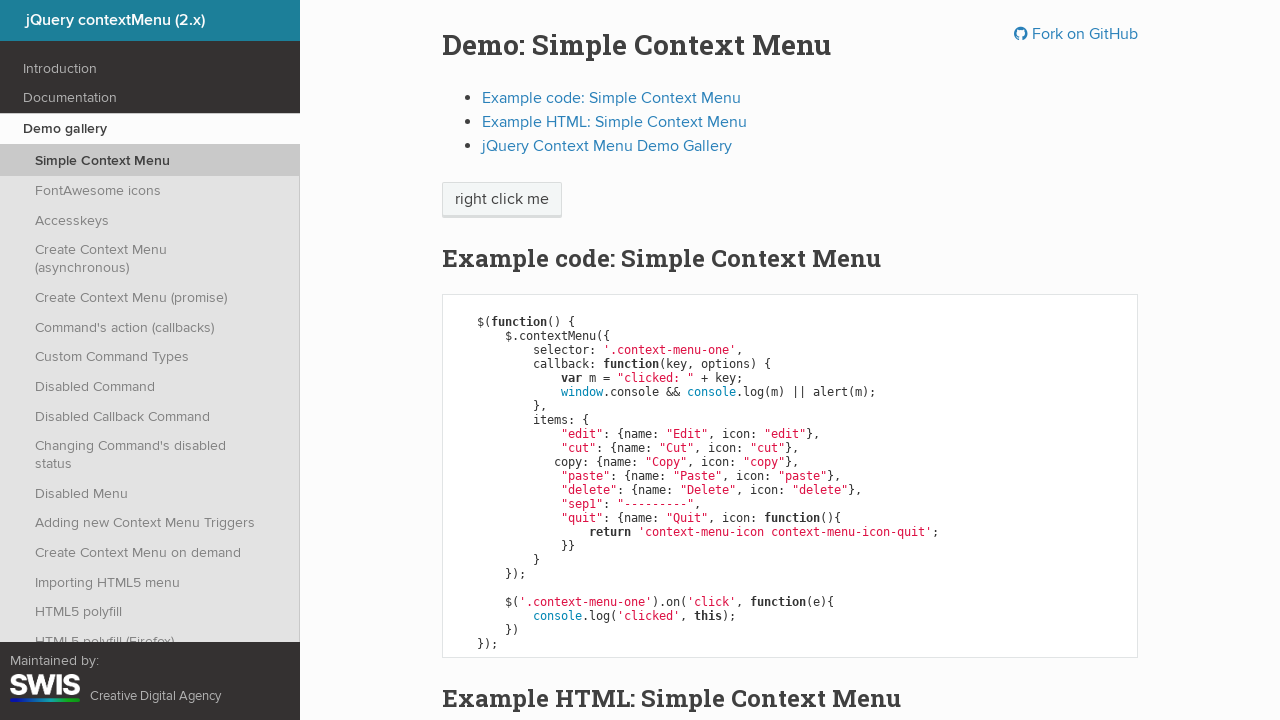

Located the button element with class 'btn'
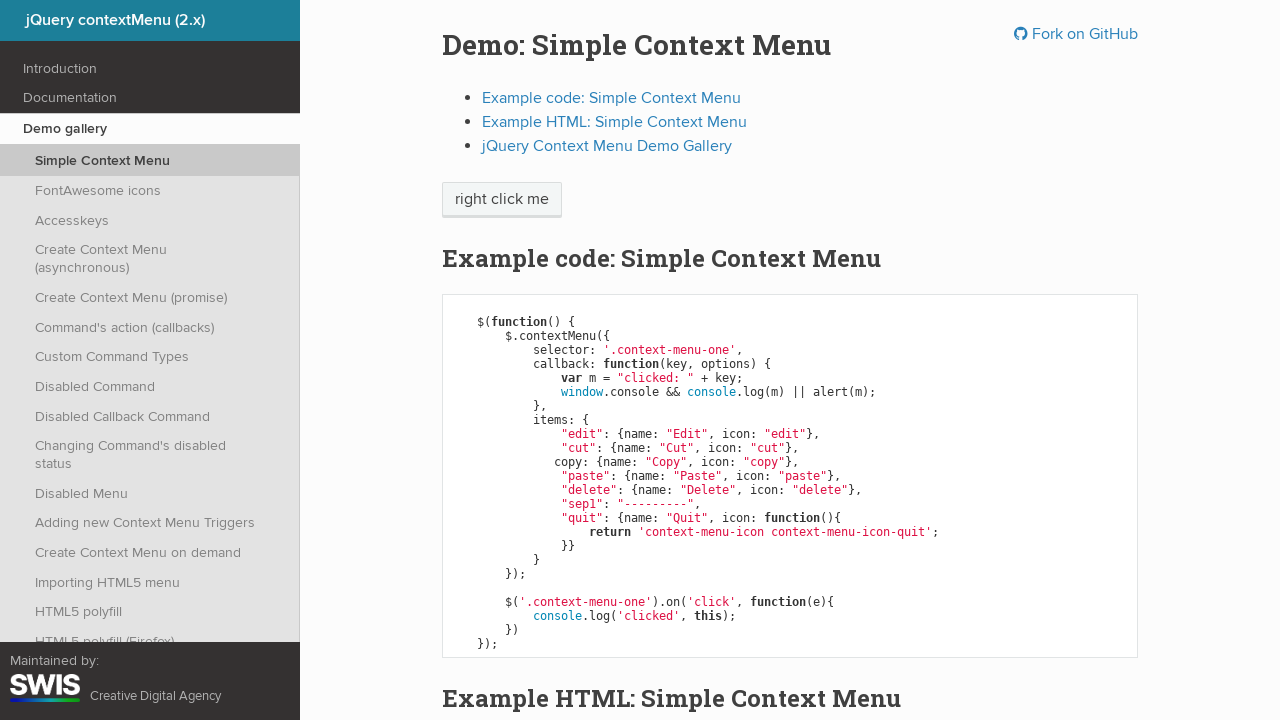

Performed right-click (context click) on the button at (502, 200) on .btn
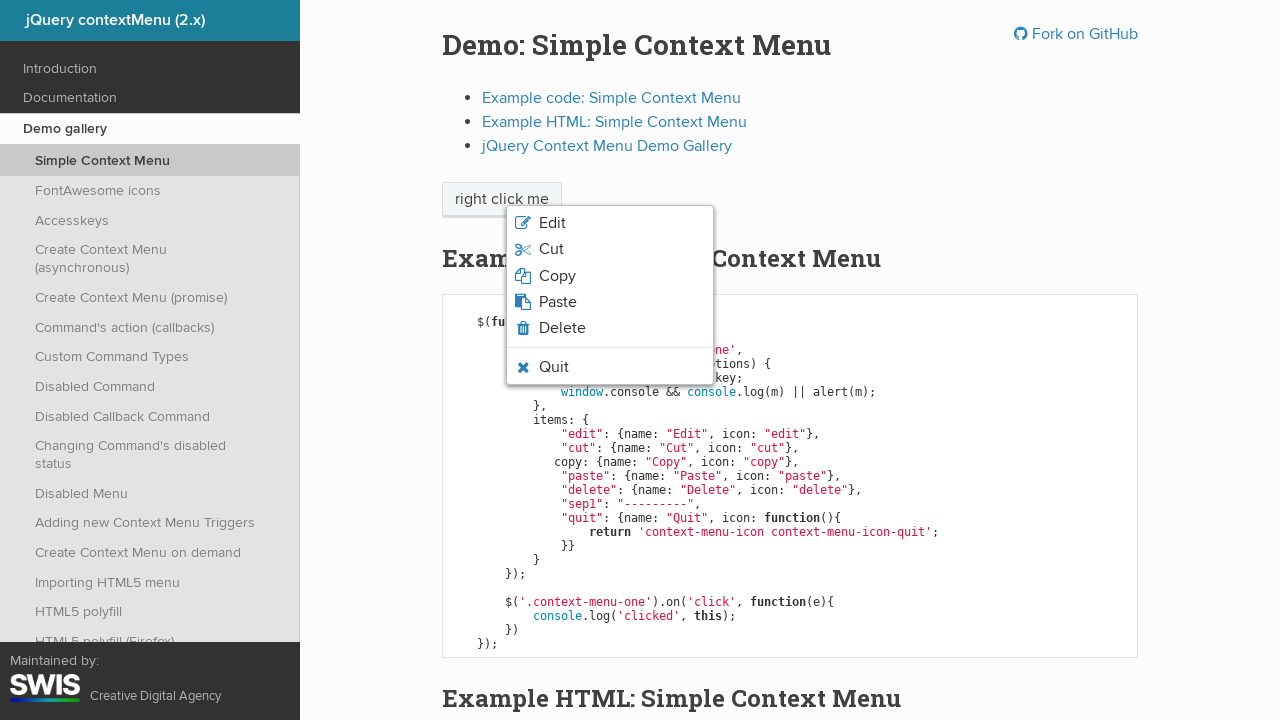

Context menu appeared with menu items
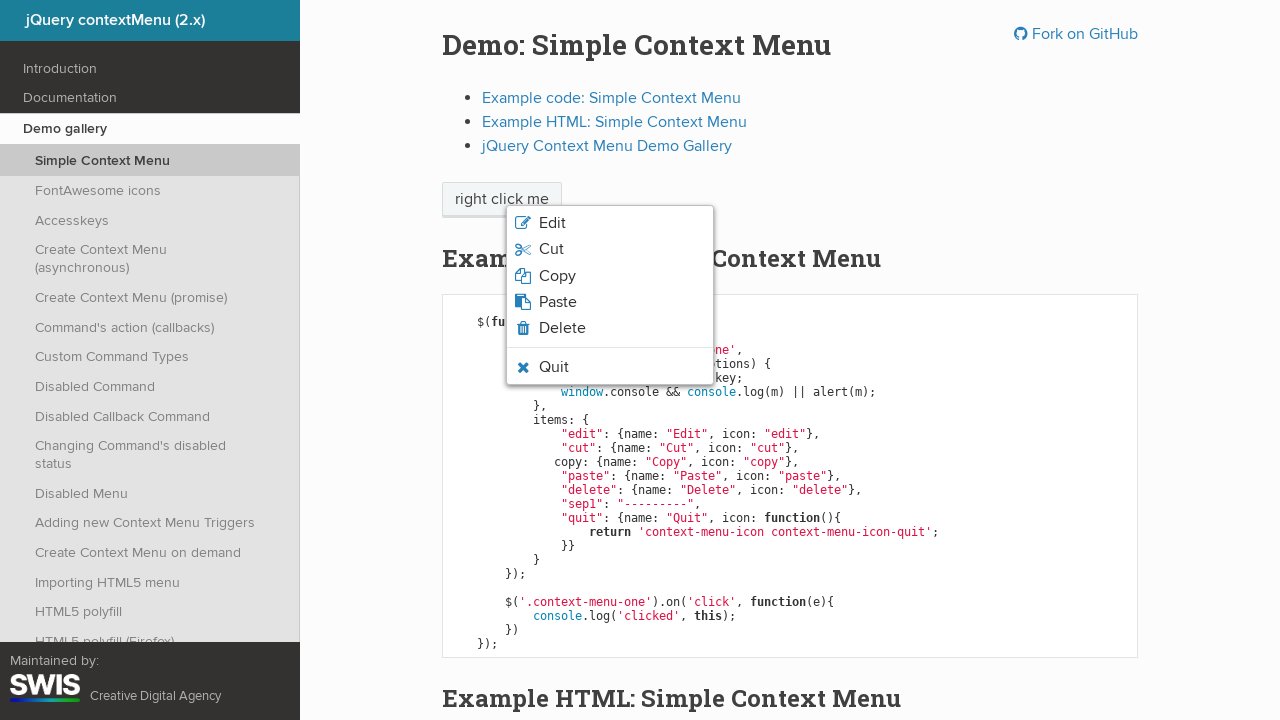

Located all context menu item elements
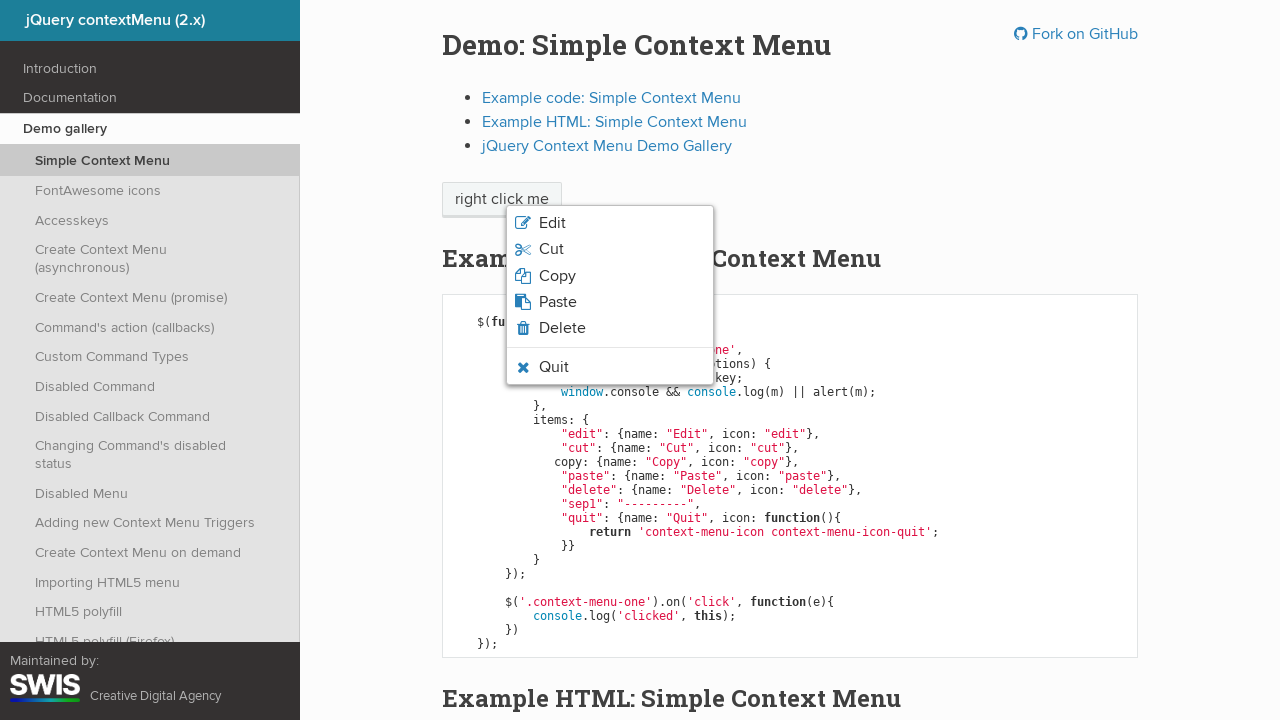

Found 6 context menu items
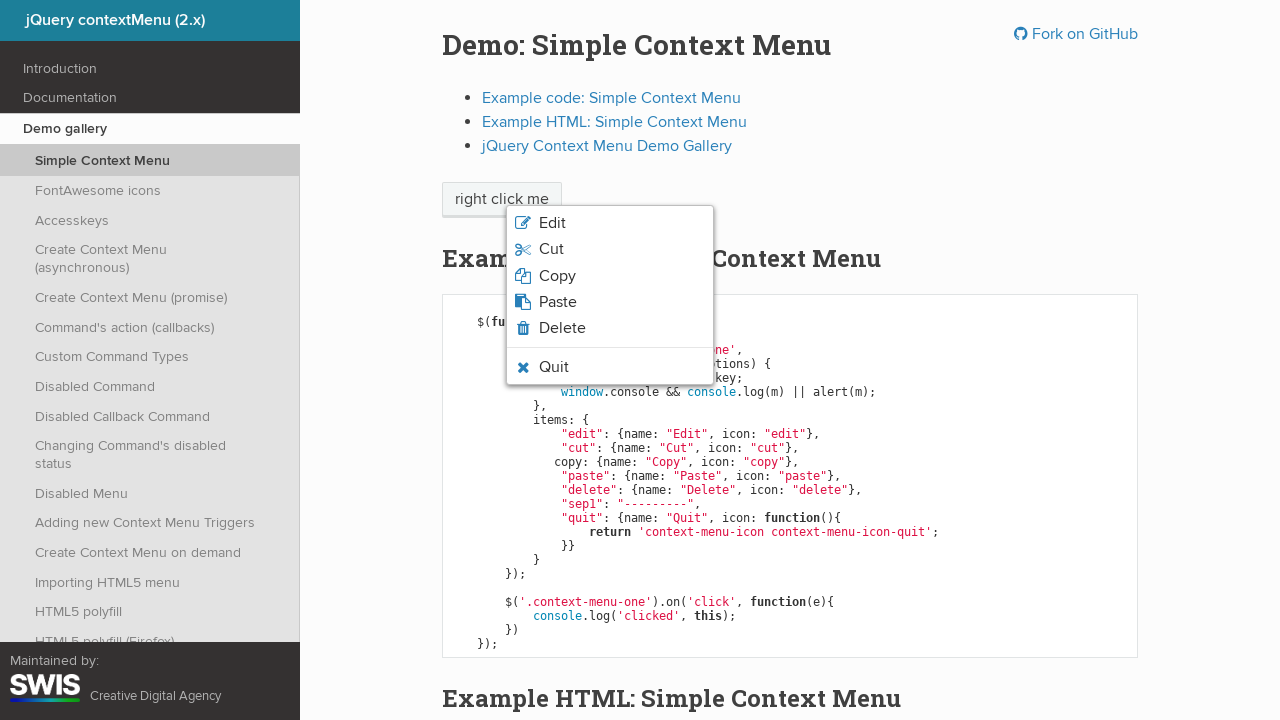

Verified context menu item 1 is visible
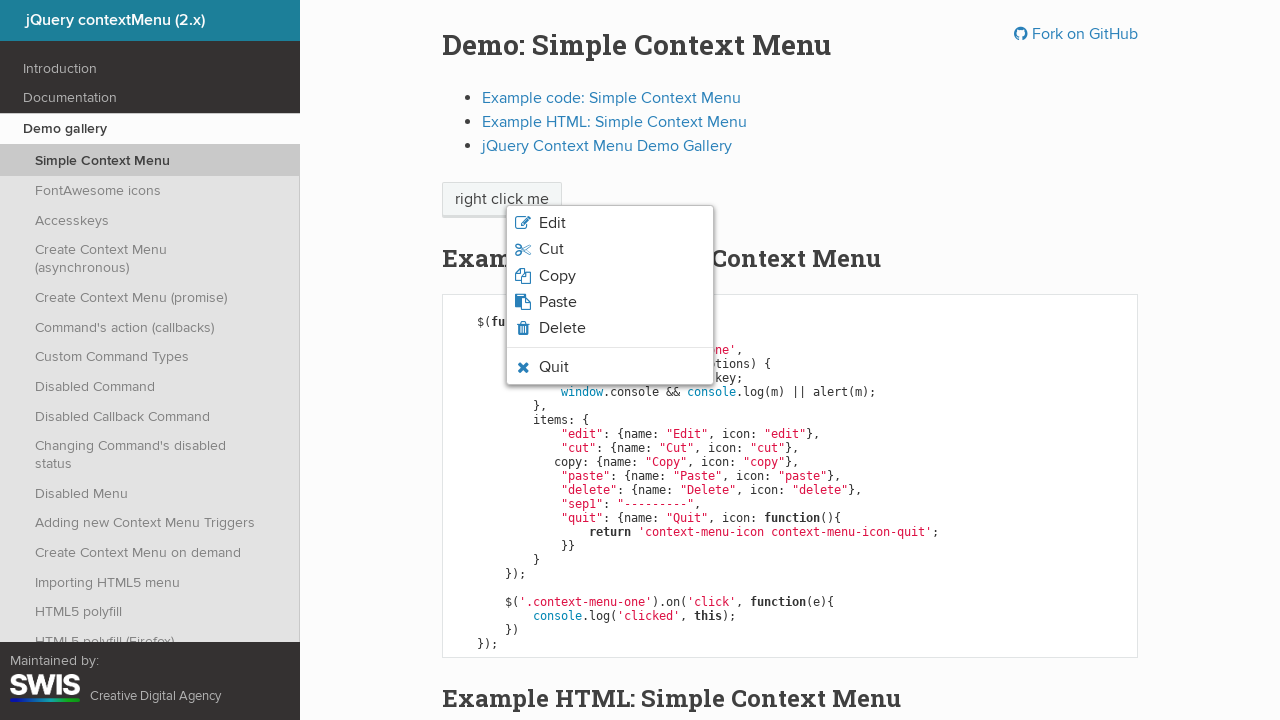

Verified context menu item 2 is visible
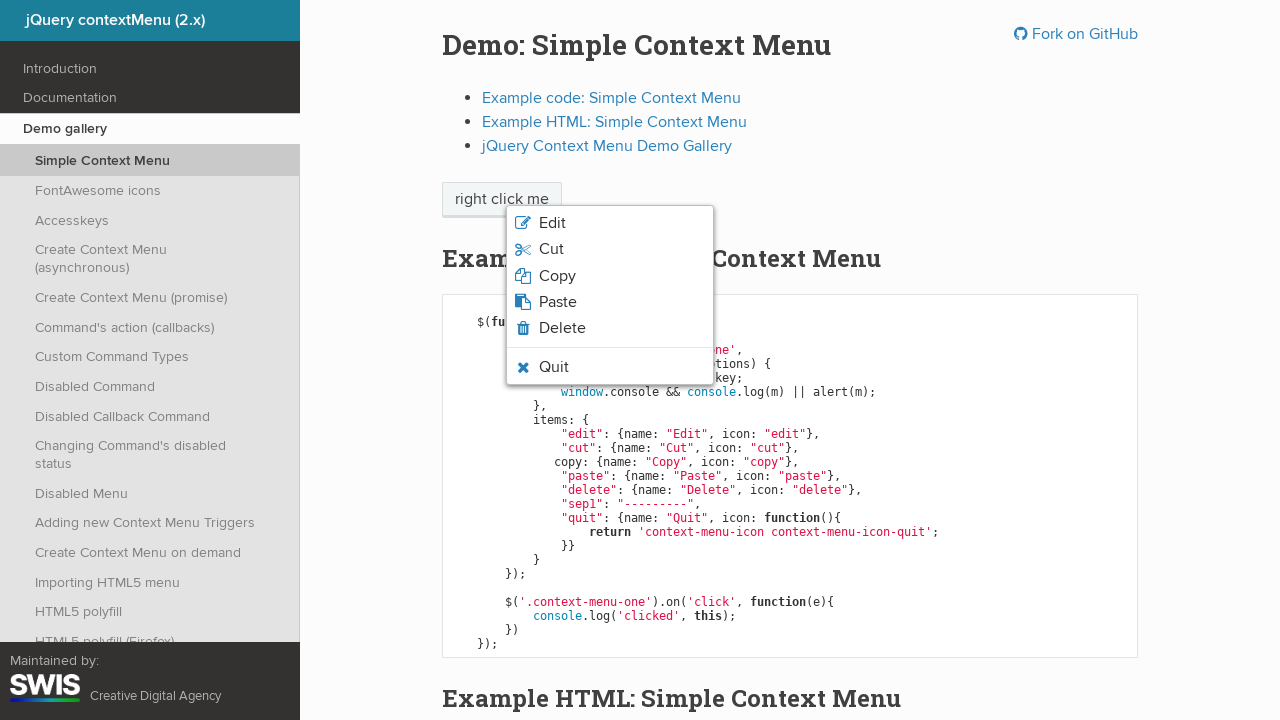

Verified context menu item 3 is visible
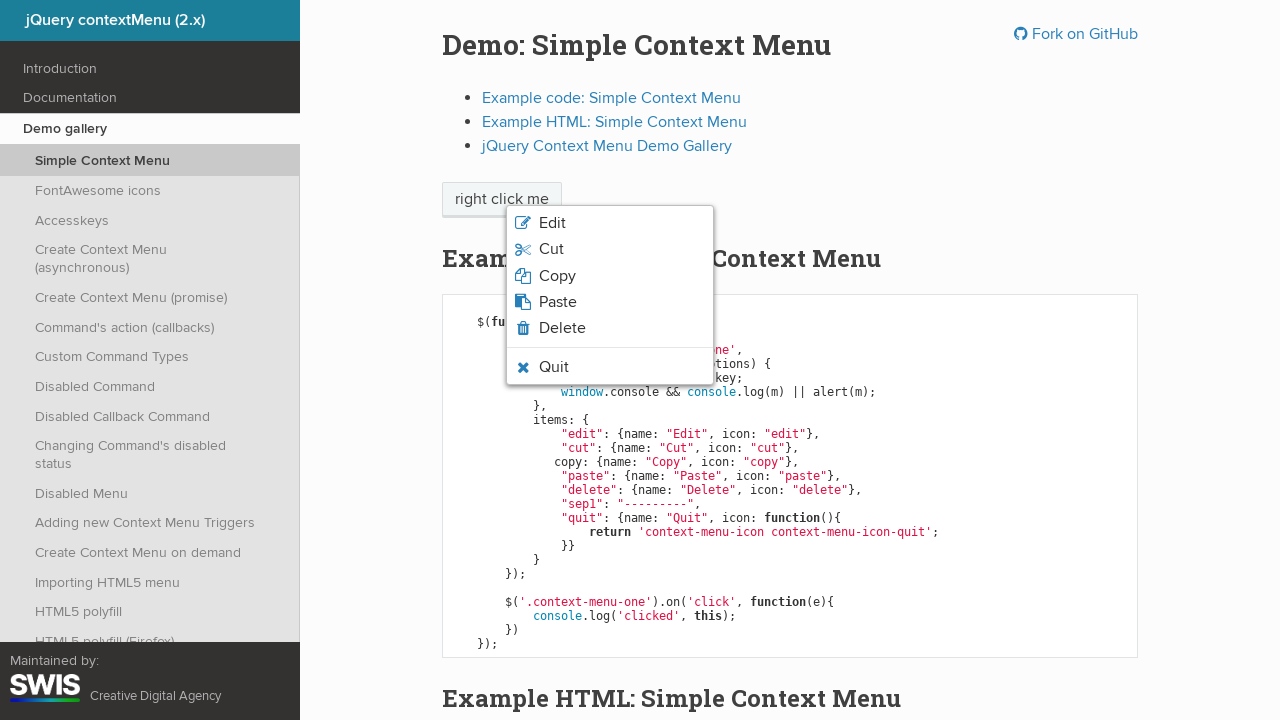

Verified context menu item 4 is visible
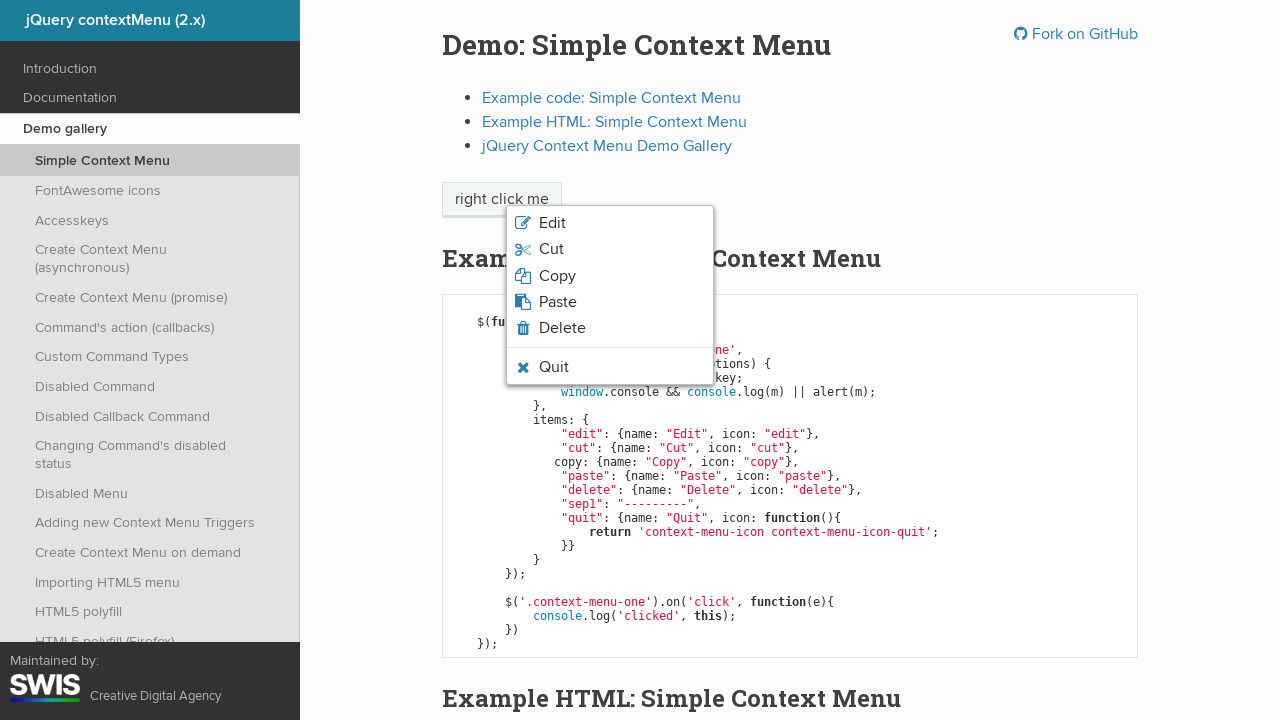

Verified context menu item 5 is visible
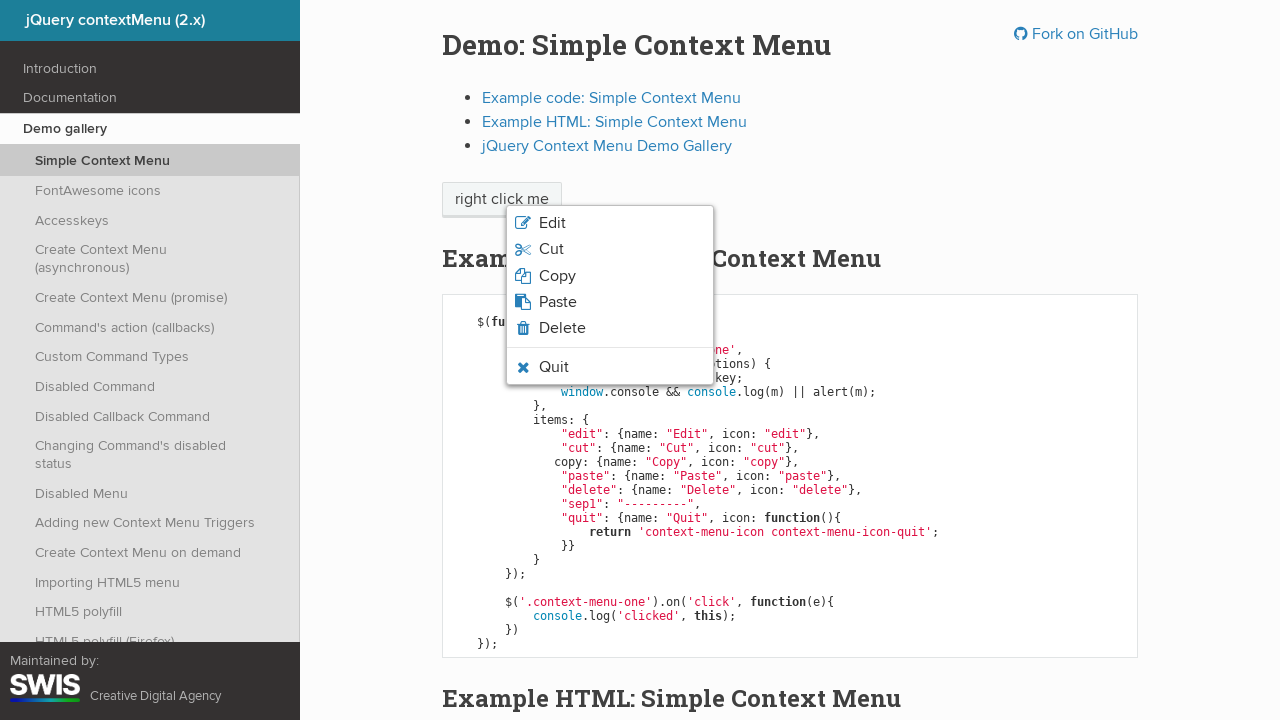

Verified context menu item 6 is visible
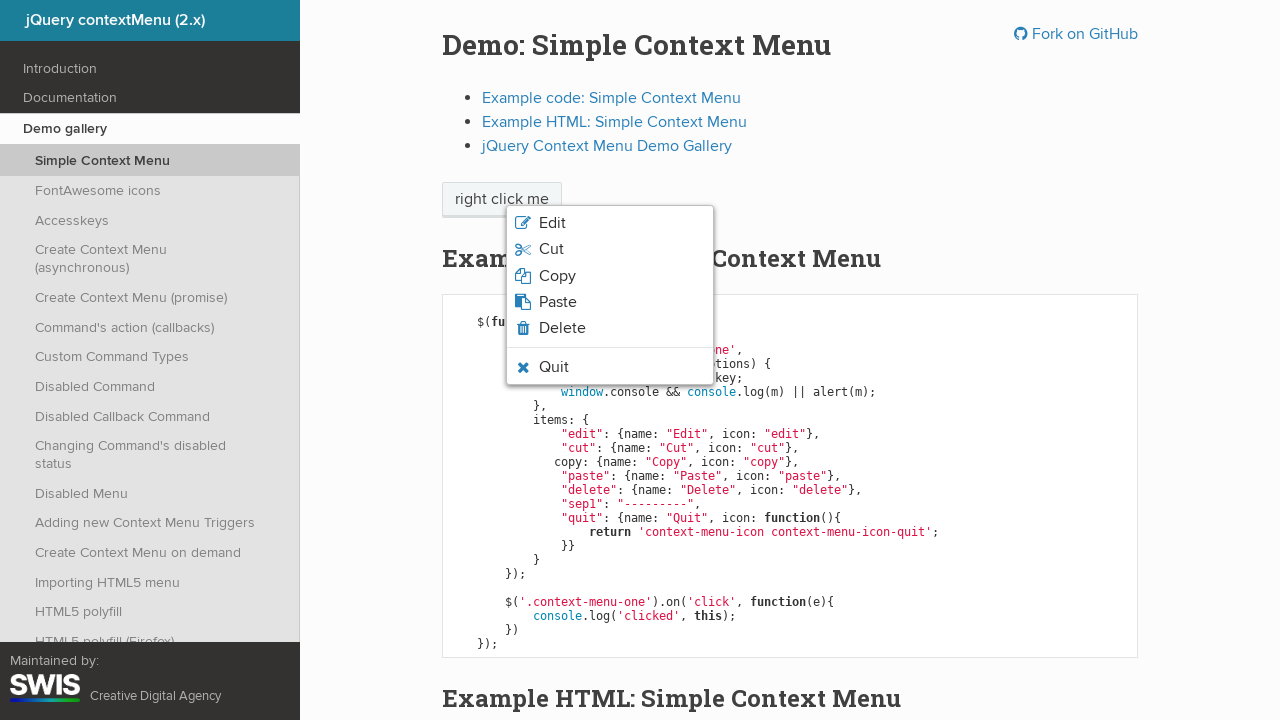

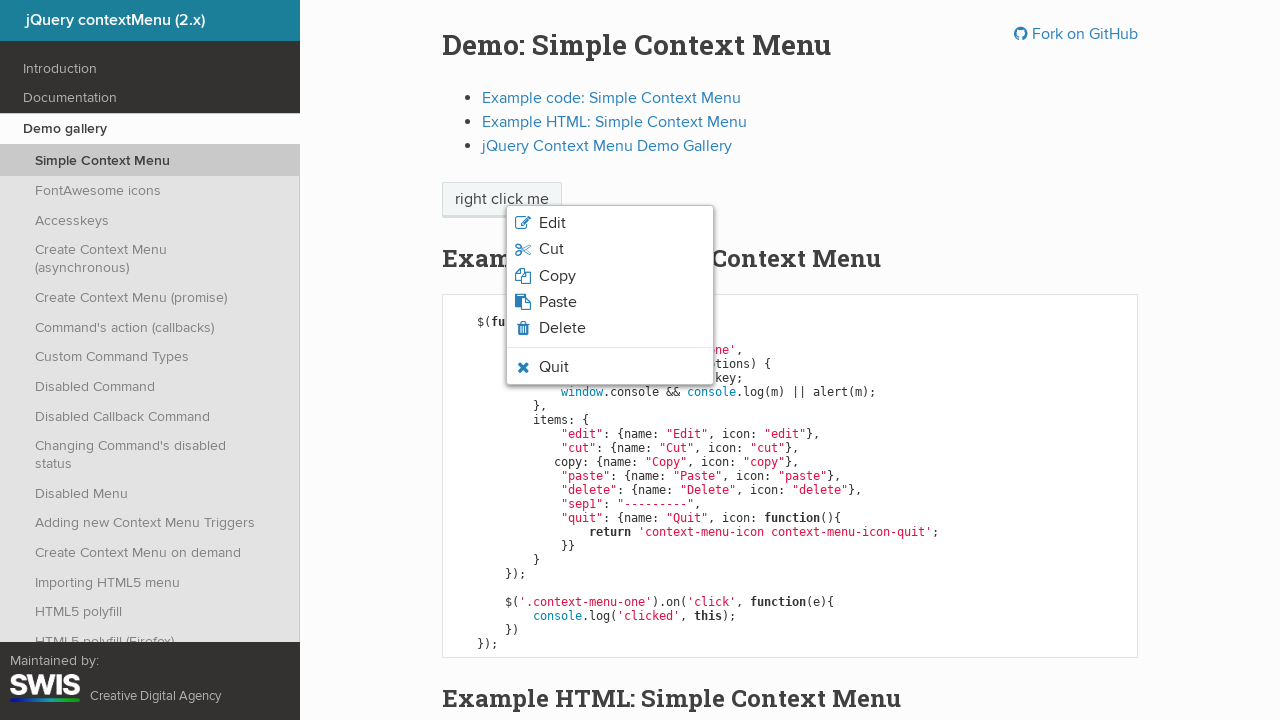